Tests iframe switching by navigating between two different iframes and extracting text from each

Starting URL: https://www.tutorialspoint.com/selenium/practice/browser-windows.php

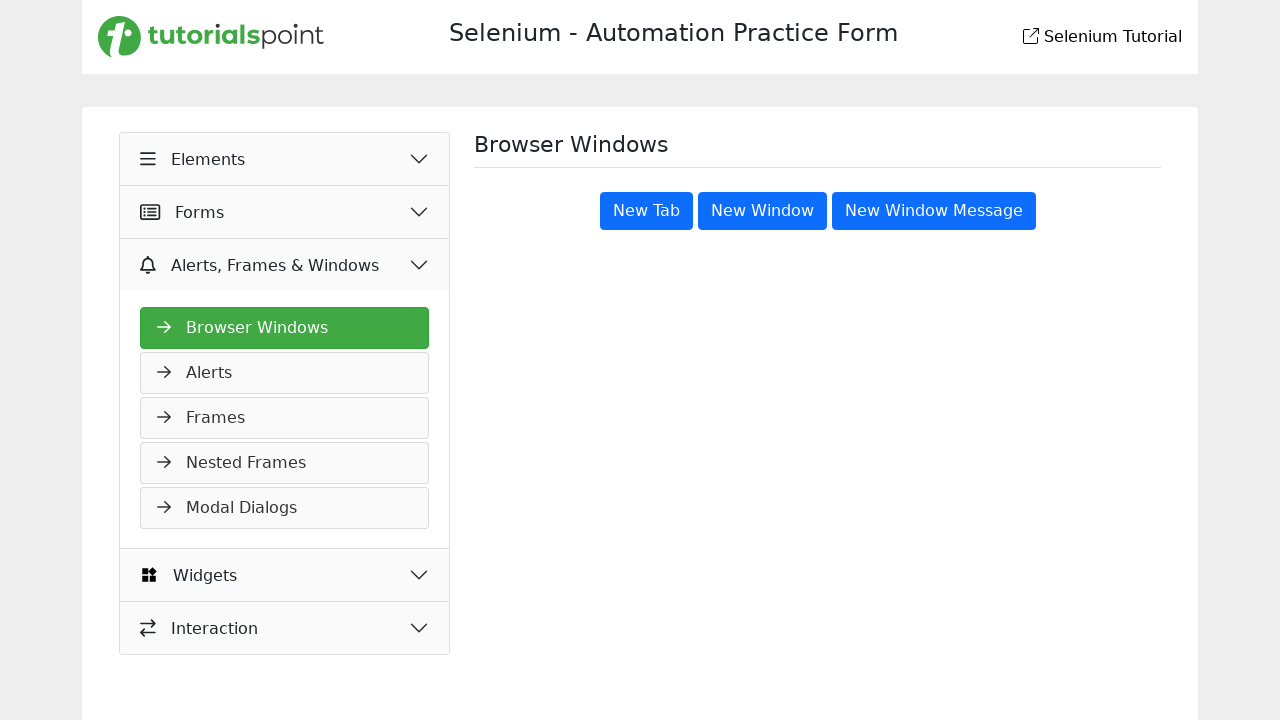

Clicked 'Alerts, Frames & Windows' button at (285, 265) on xpath=//button[normalize-space()='Alerts, Frames & Windows']
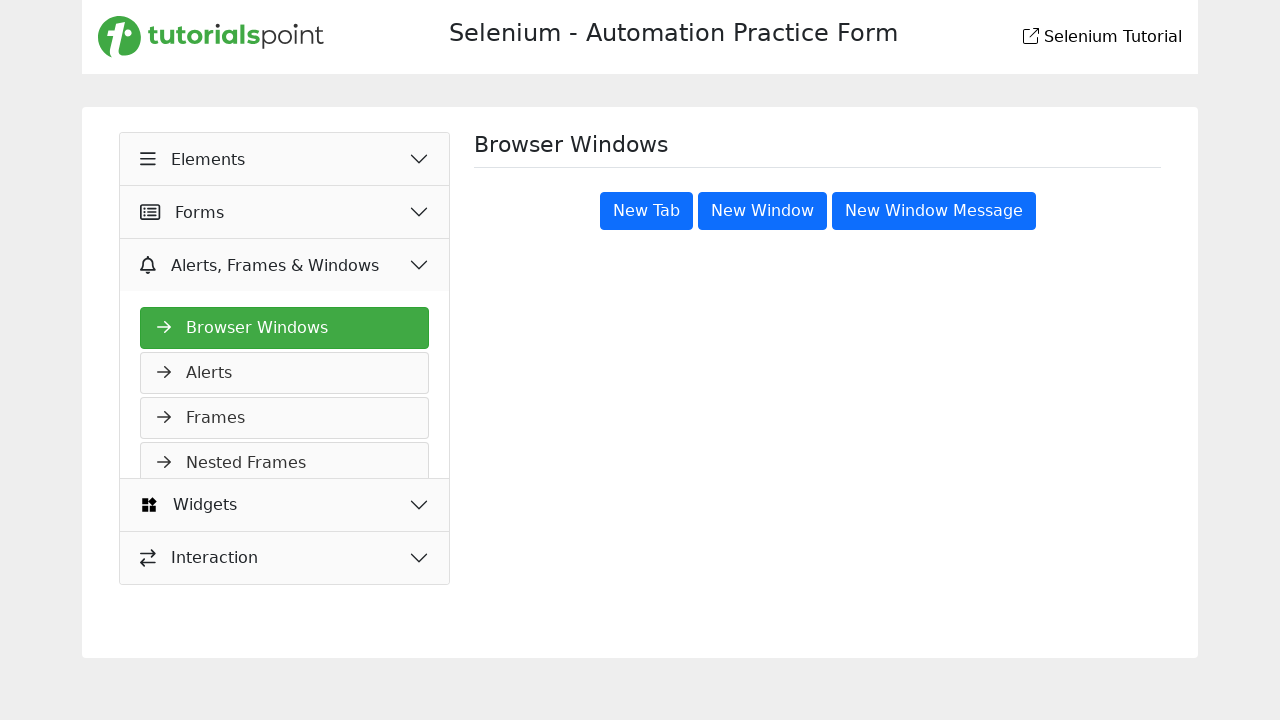

Waited 1000ms for page to load
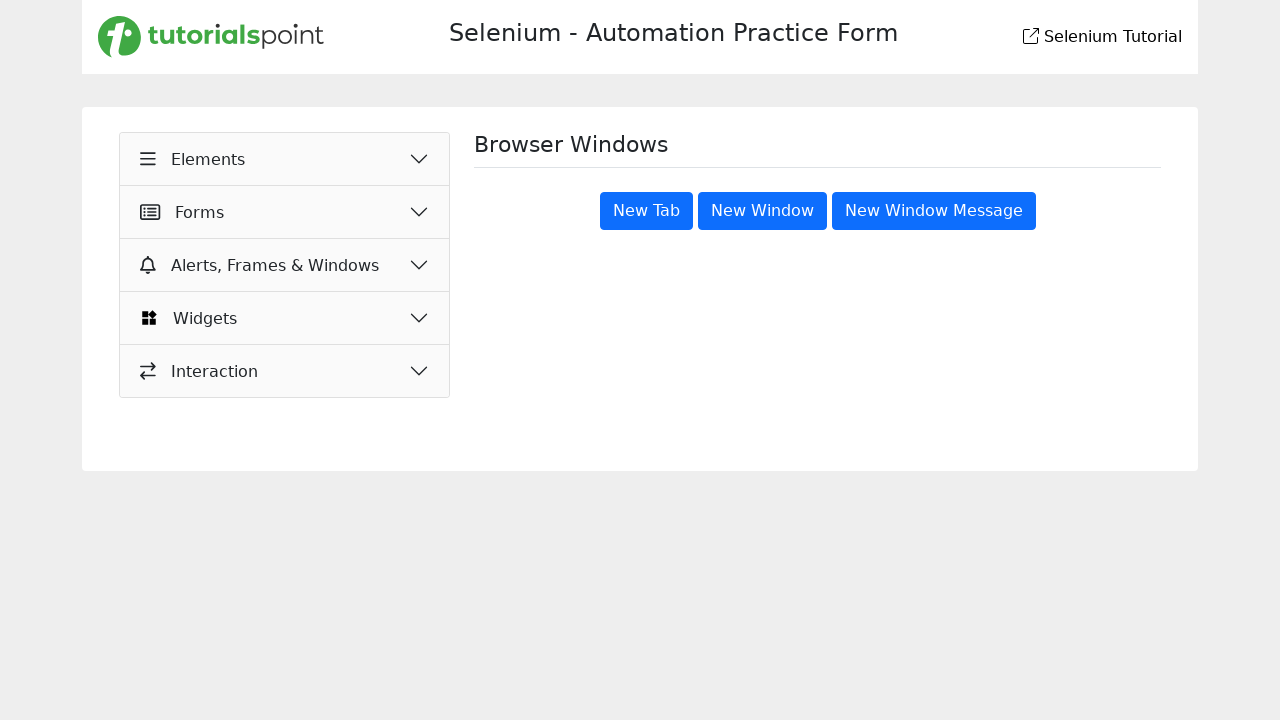

Clicked 'Alerts, Frames & Windows' button again at (285, 265) on xpath=//button[normalize-space()='Alerts, Frames & Windows']
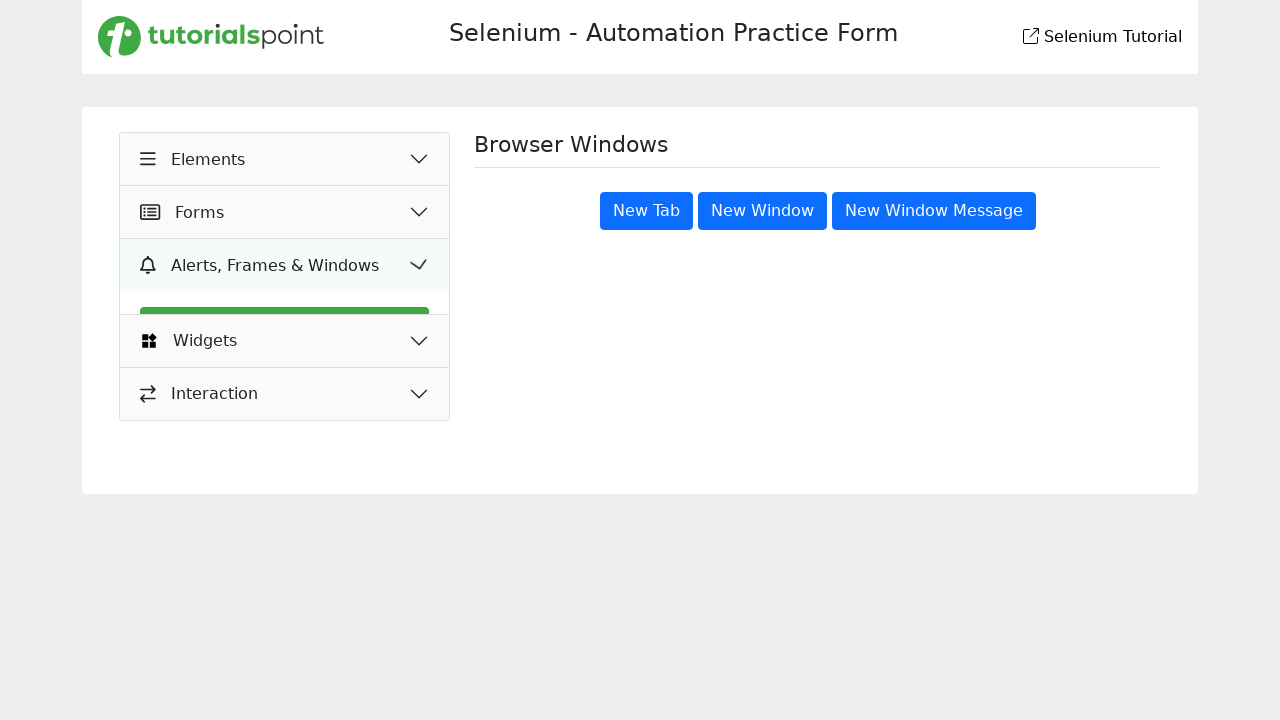

Clicked 'Frames' link to navigate to frames section at (285, 418) on xpath=//a[normalize-space()='Frames']
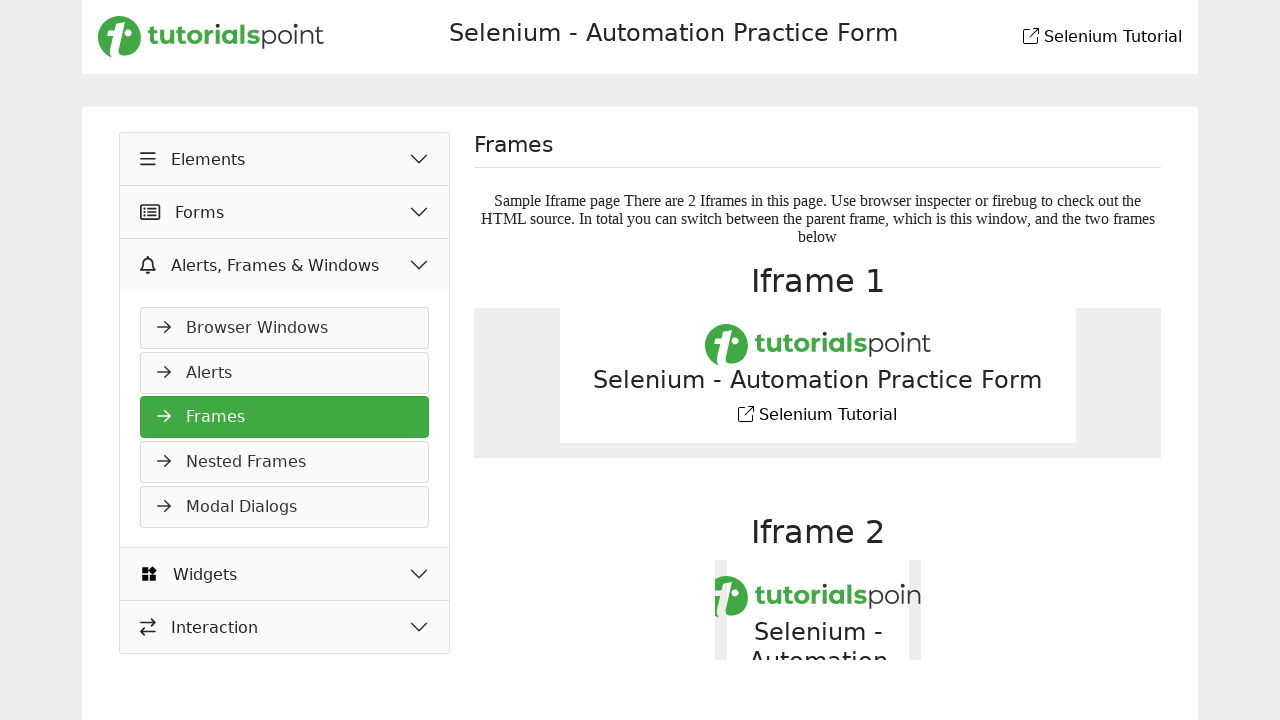

Located first iframe
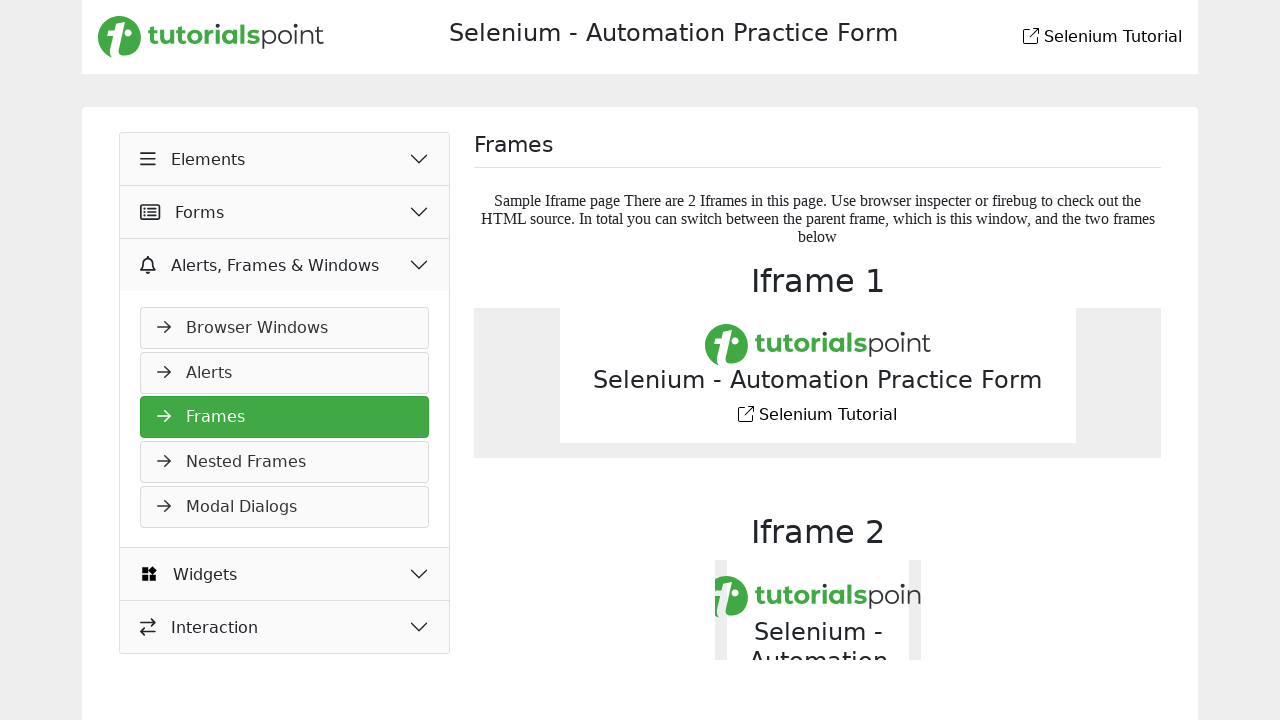

Extracted text content from first iframe body
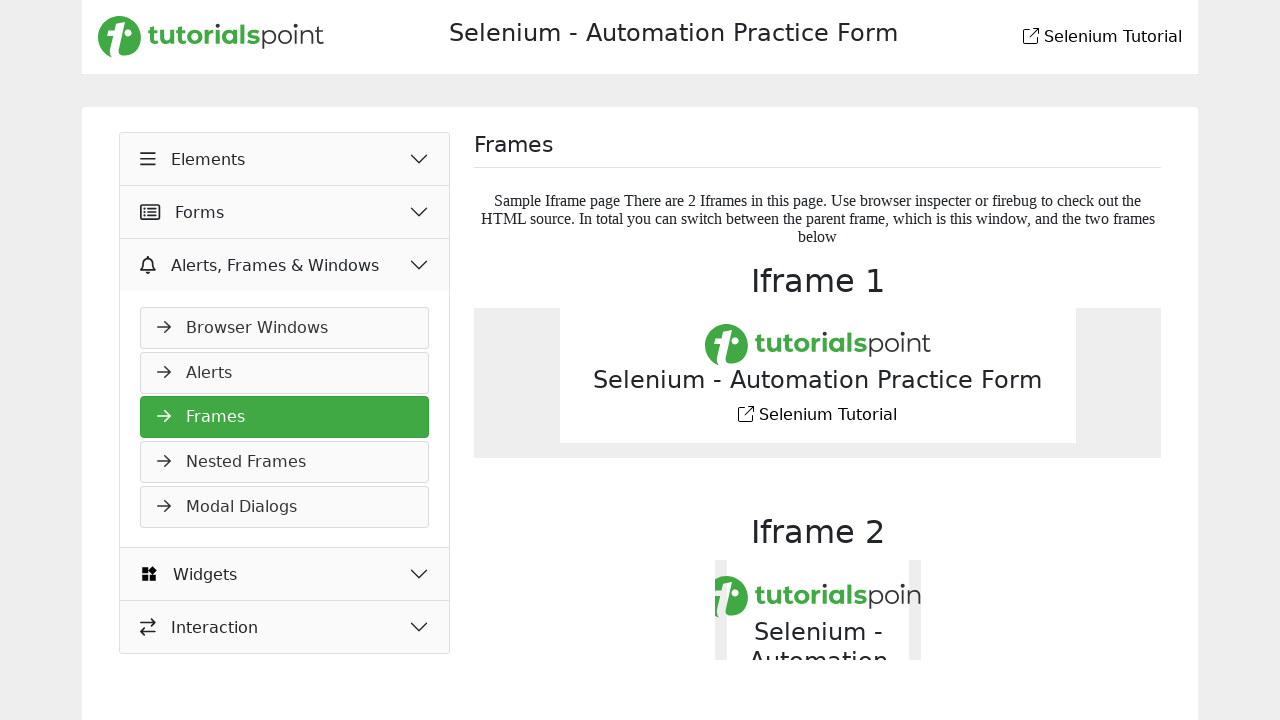

Located second iframe
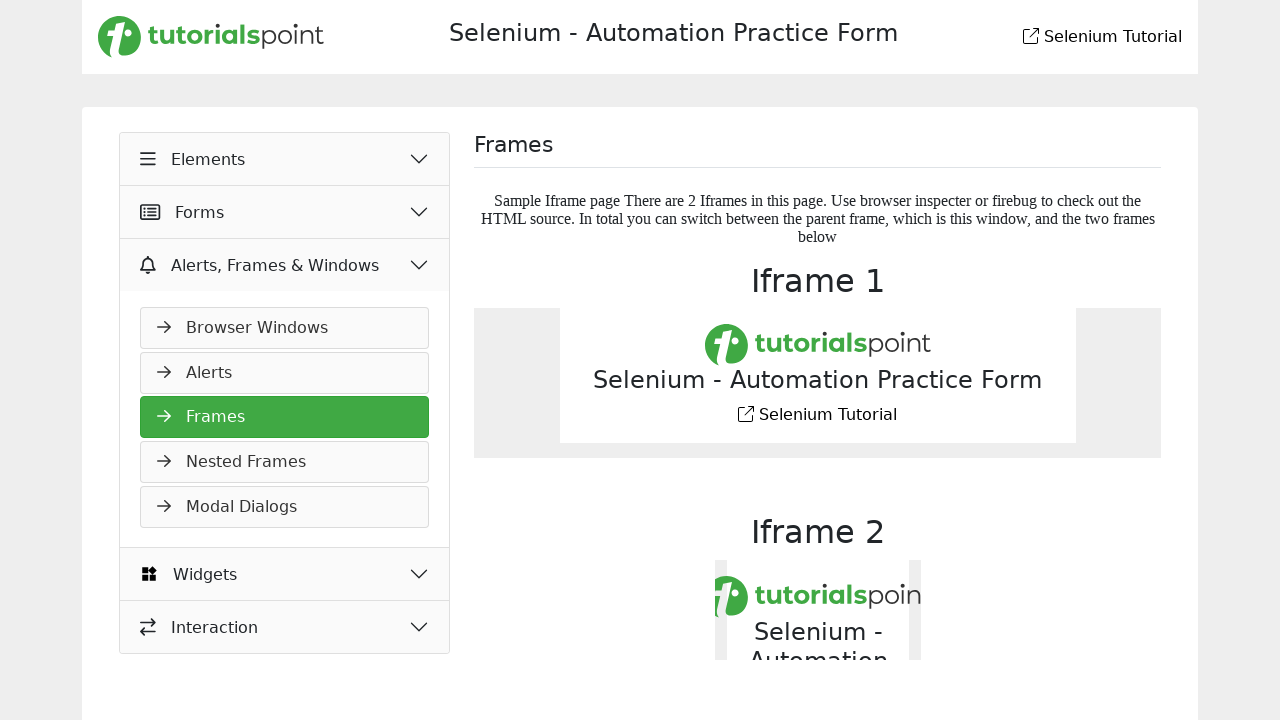

Extracted text content from second iframe body
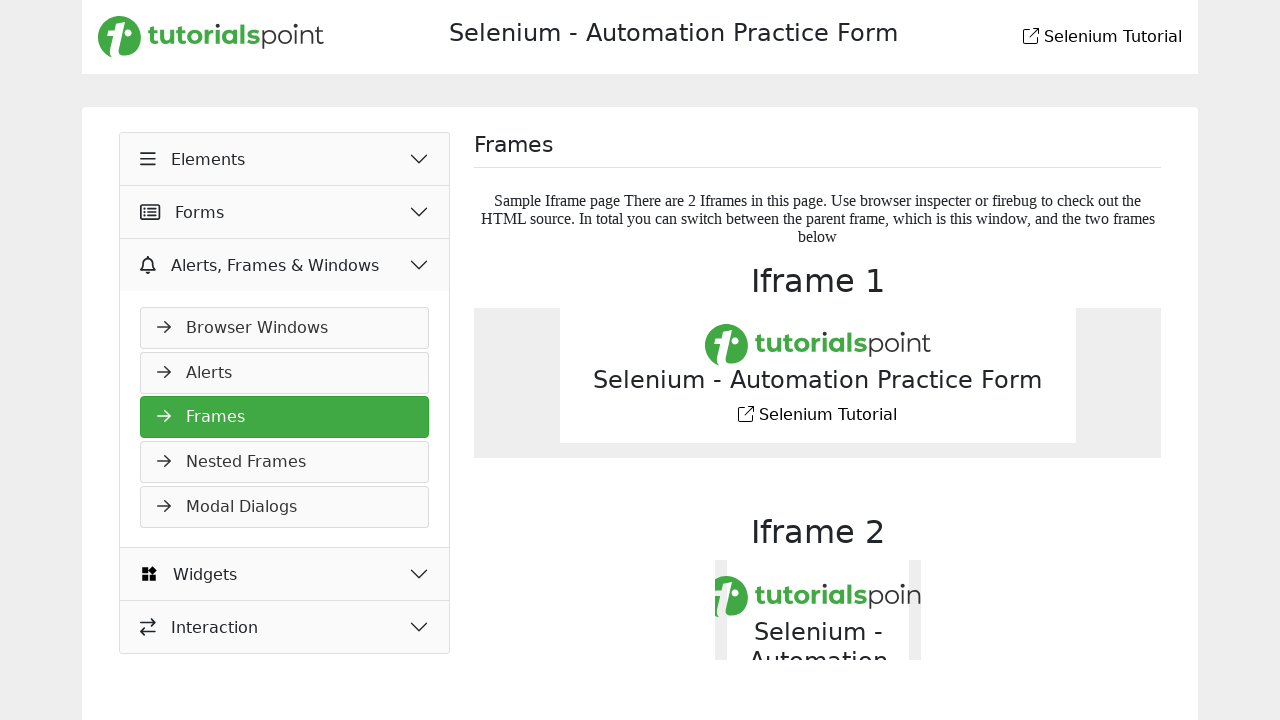

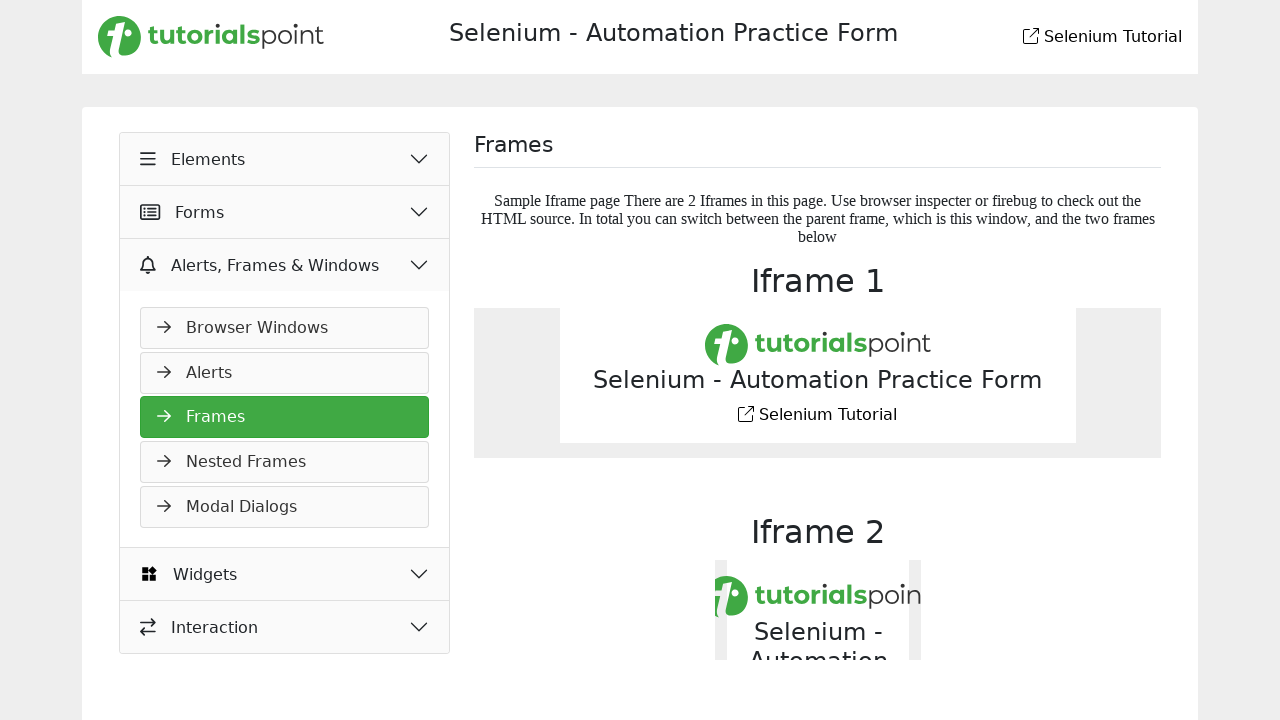